Tests dropdown selection functionality by selecting a country from a dropdown menu

Starting URL: https://demoapps.qspiders.com/ui/dropdown?sublist=0

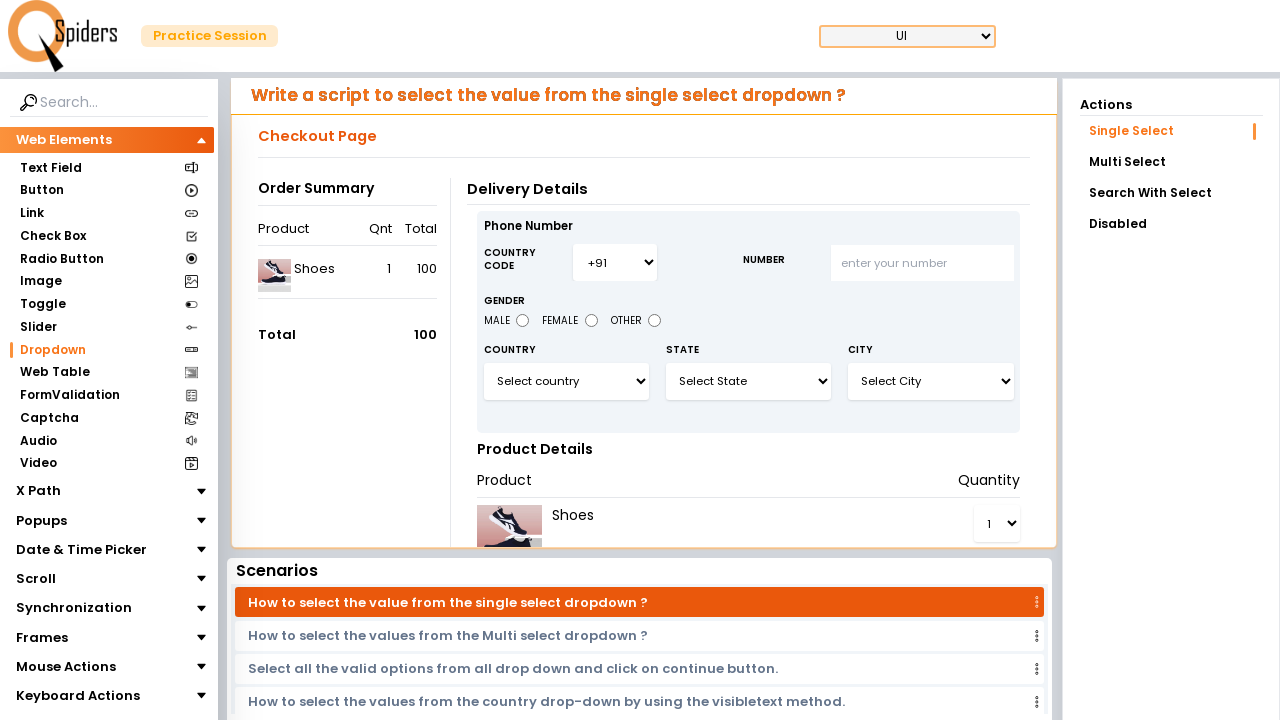

Selected 'United Arab Emirates' from country dropdown on #select3
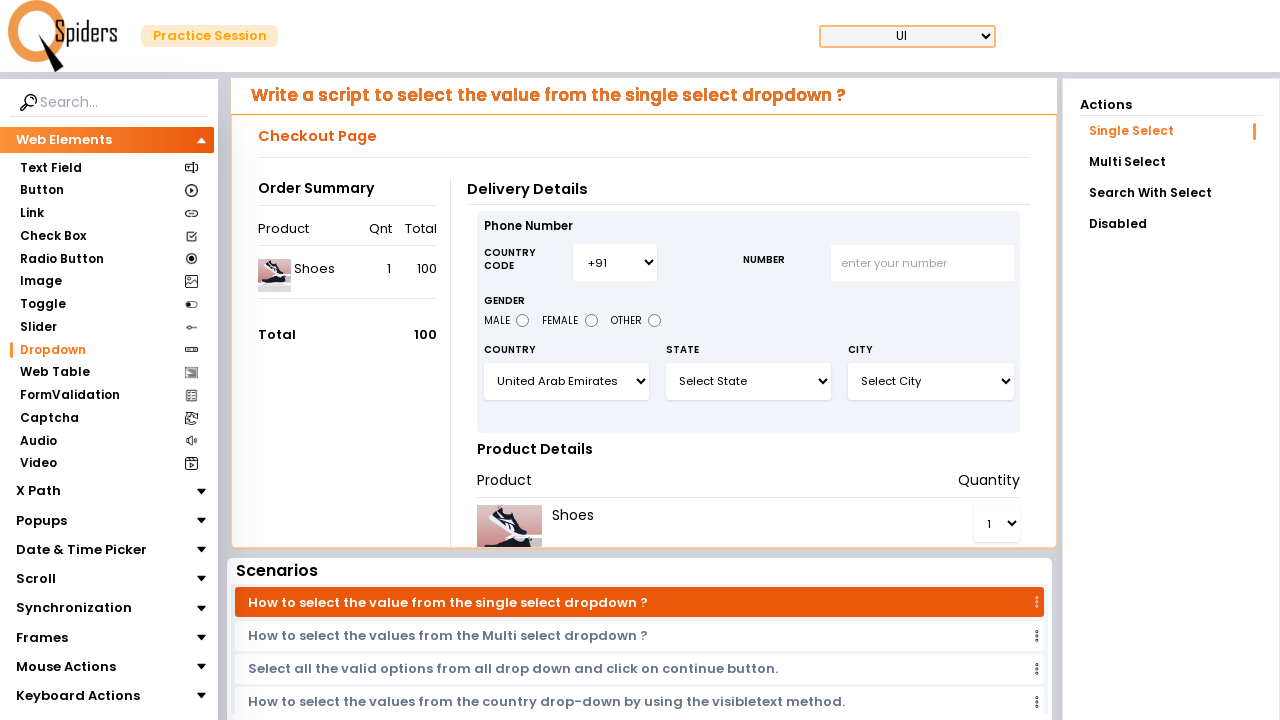

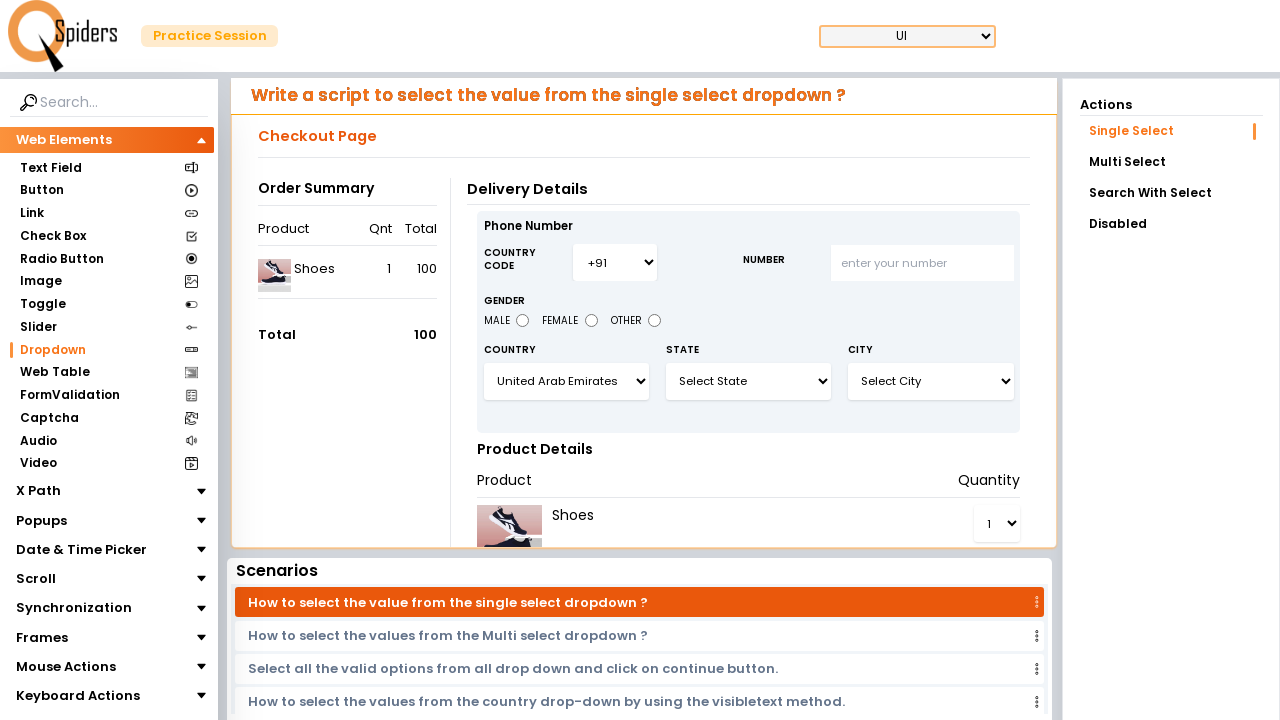